Navigates to AWS documentation page about RESTful APIs to verify basic Playwright test structure works correctly

Starting URL: https://aws.amazon.com/what-is/restful-api/

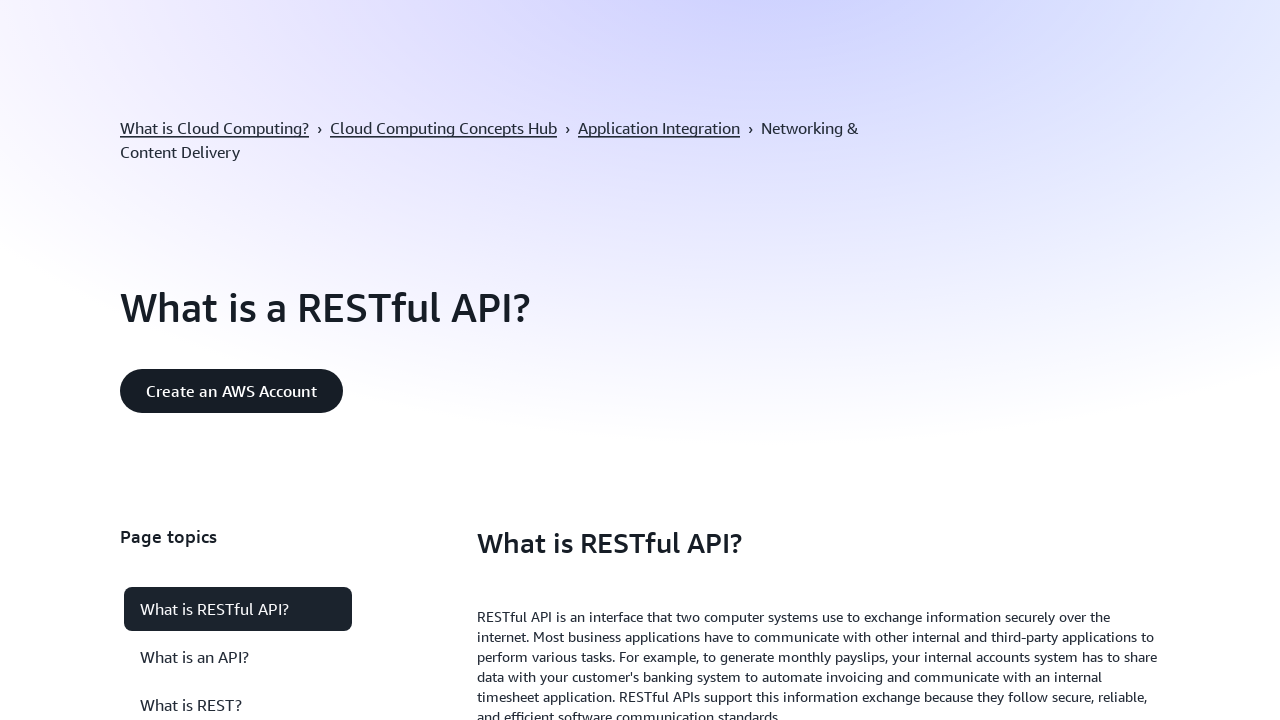

AWS RESTful API documentation page loaded (domcontentloaded state)
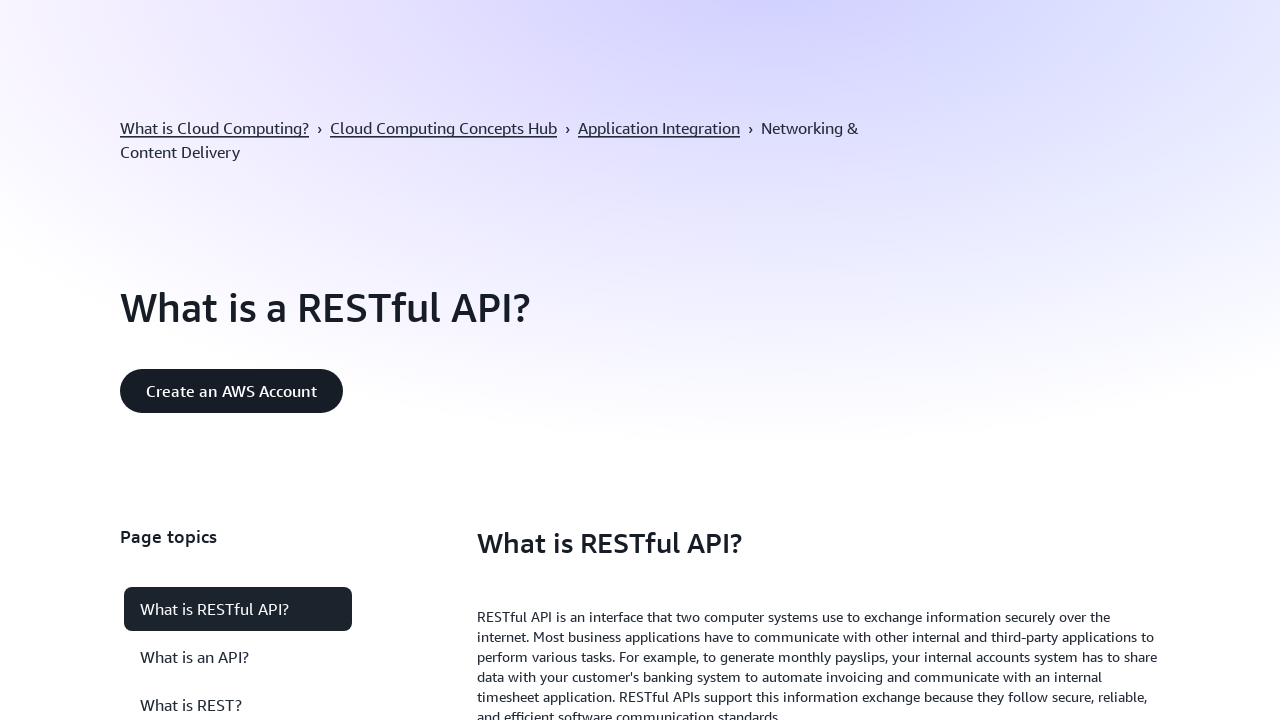

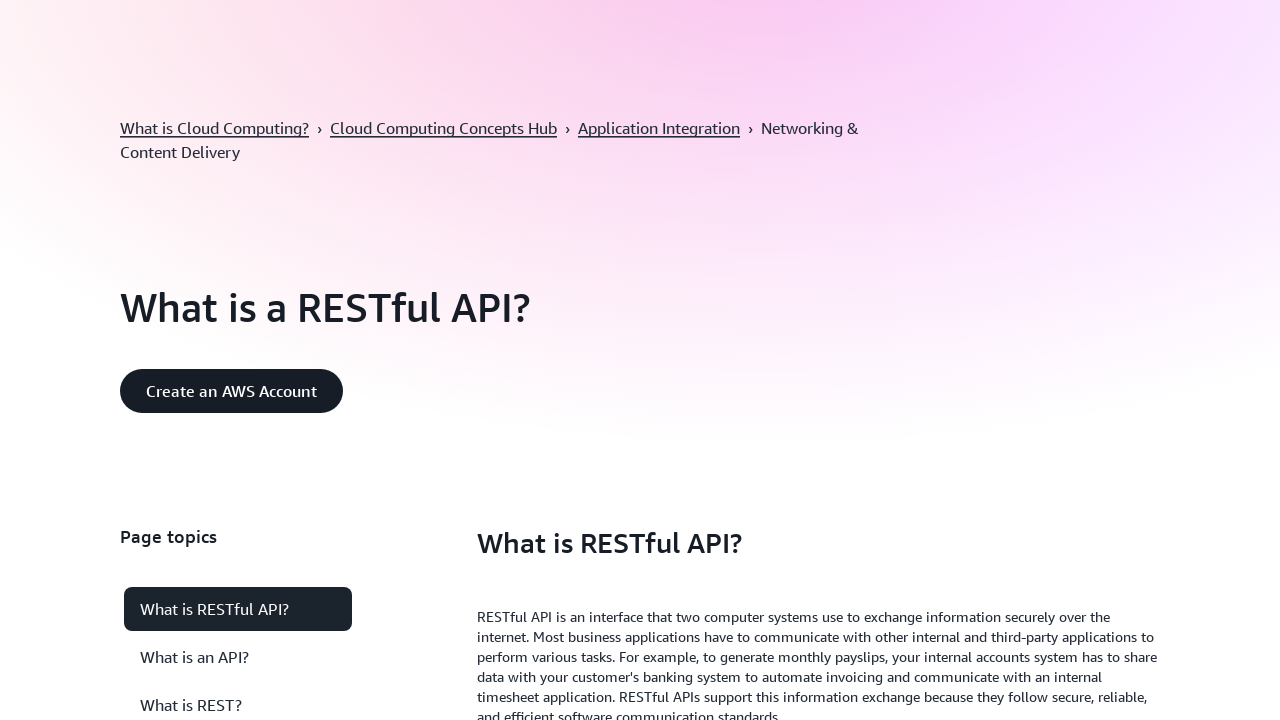